Fills out a practice form including text fields, radio buttons, checkboxes, date picker, dropdowns and file upload button

Starting URL: https://www.techlistic.com/p/selenium-practice-form.html

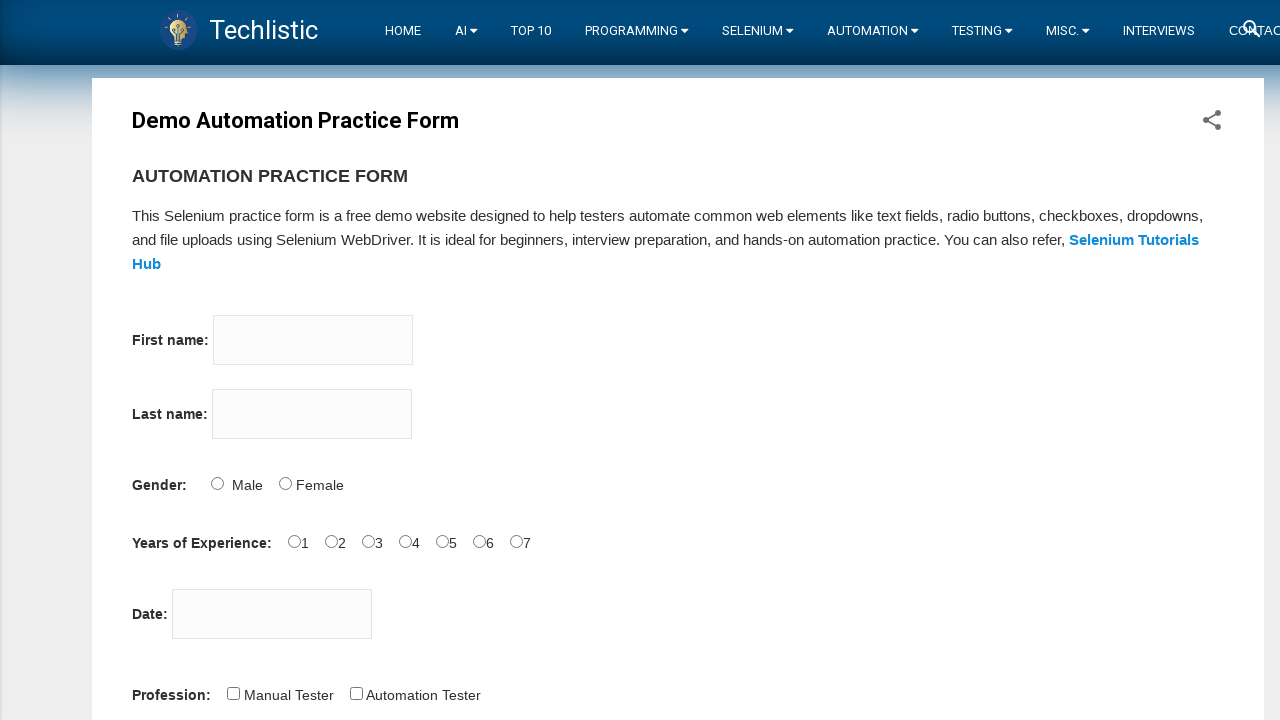

Filled first name field with 'admin' on input[name='firstname']
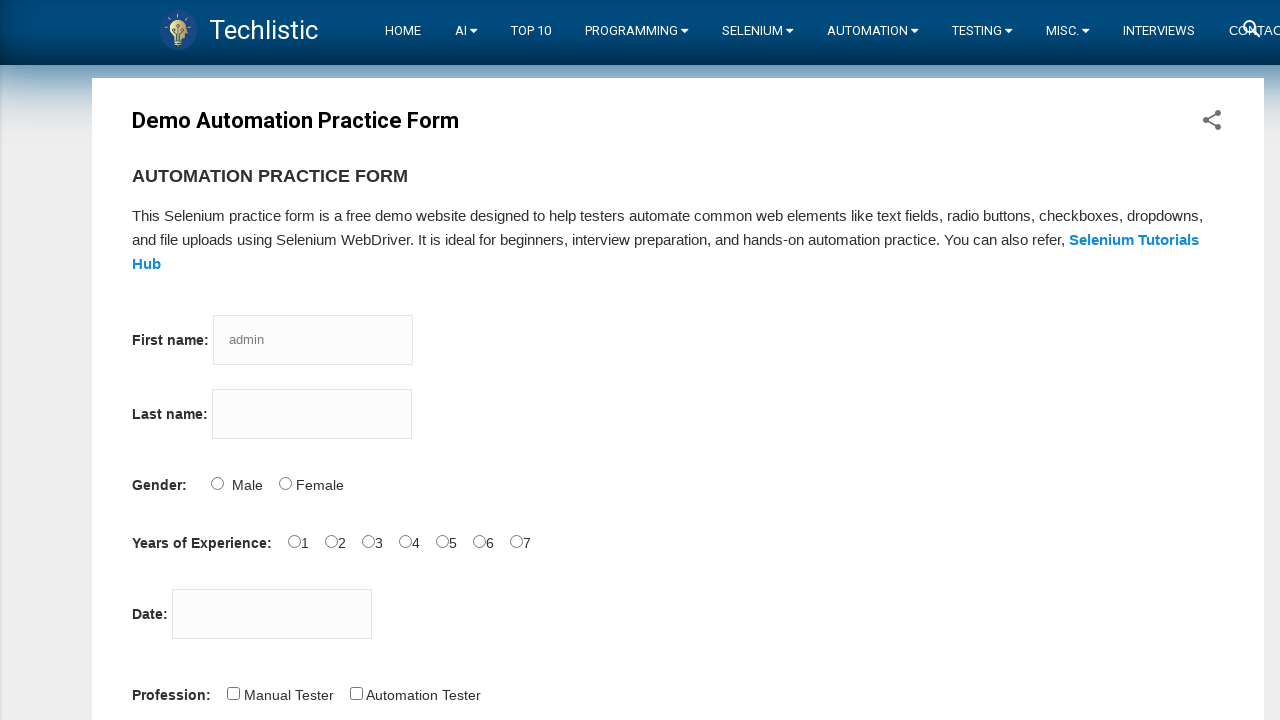

Filled last name field with 'admin' on input[name='lastname']
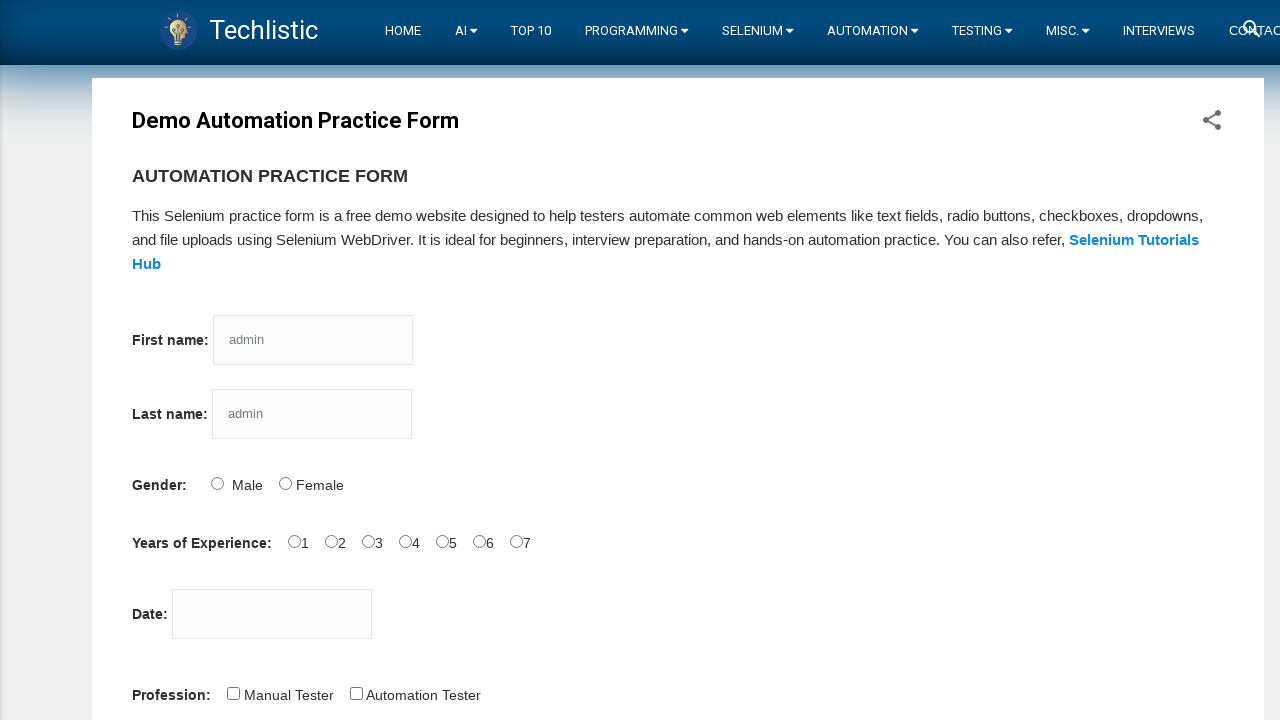

Selected gender radio button at (285, 483) on #sex-1
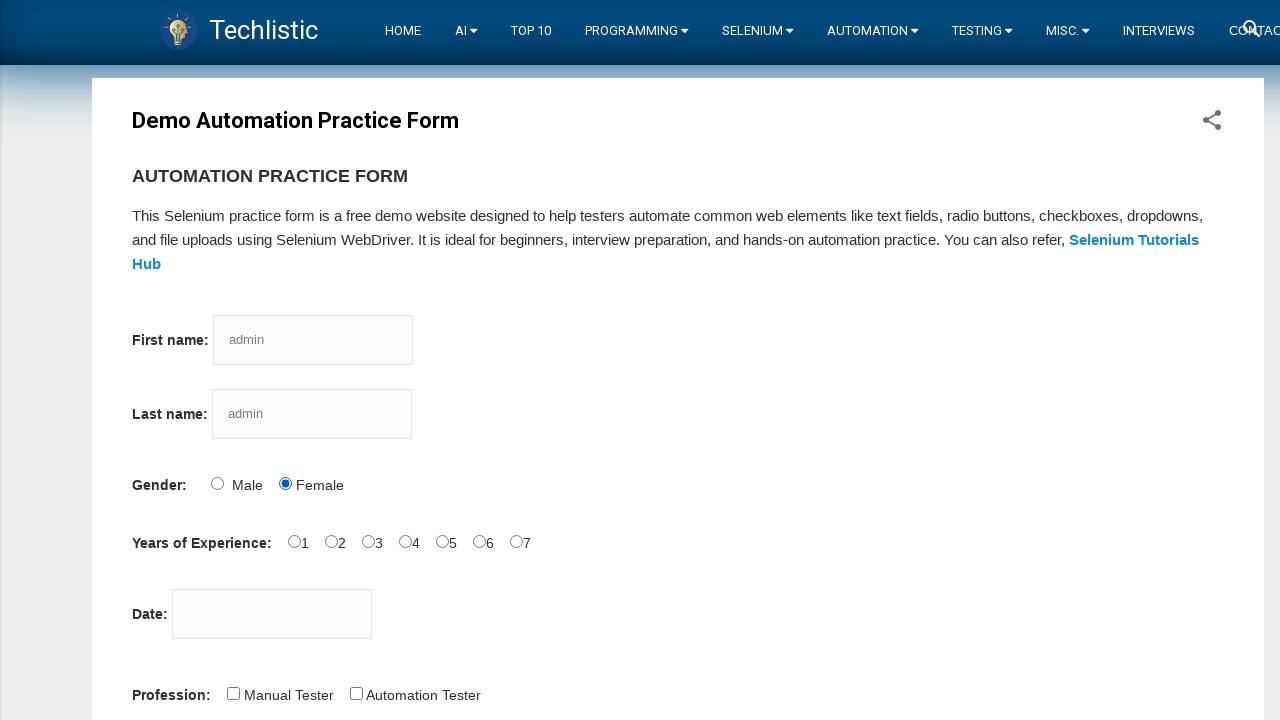

Selected years of experience radio button at (405, 541) on #exp-3
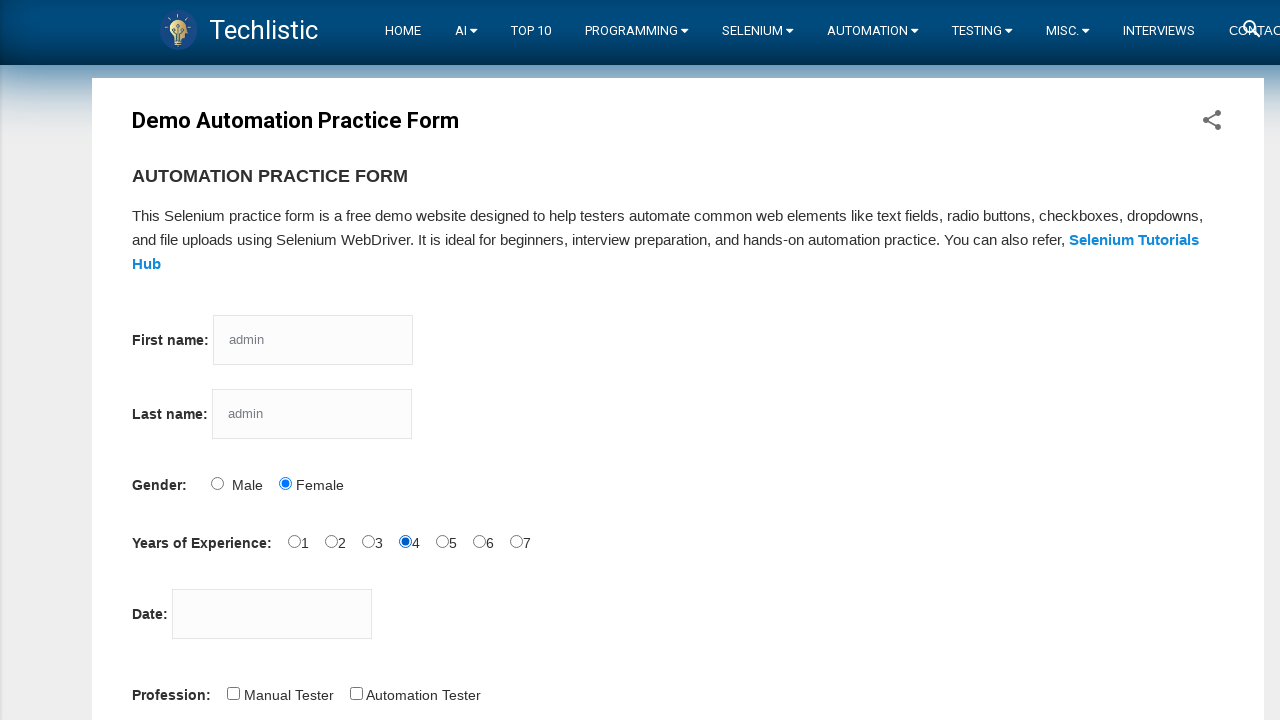

Filled date picker with '24-09-2023' on #datepicker
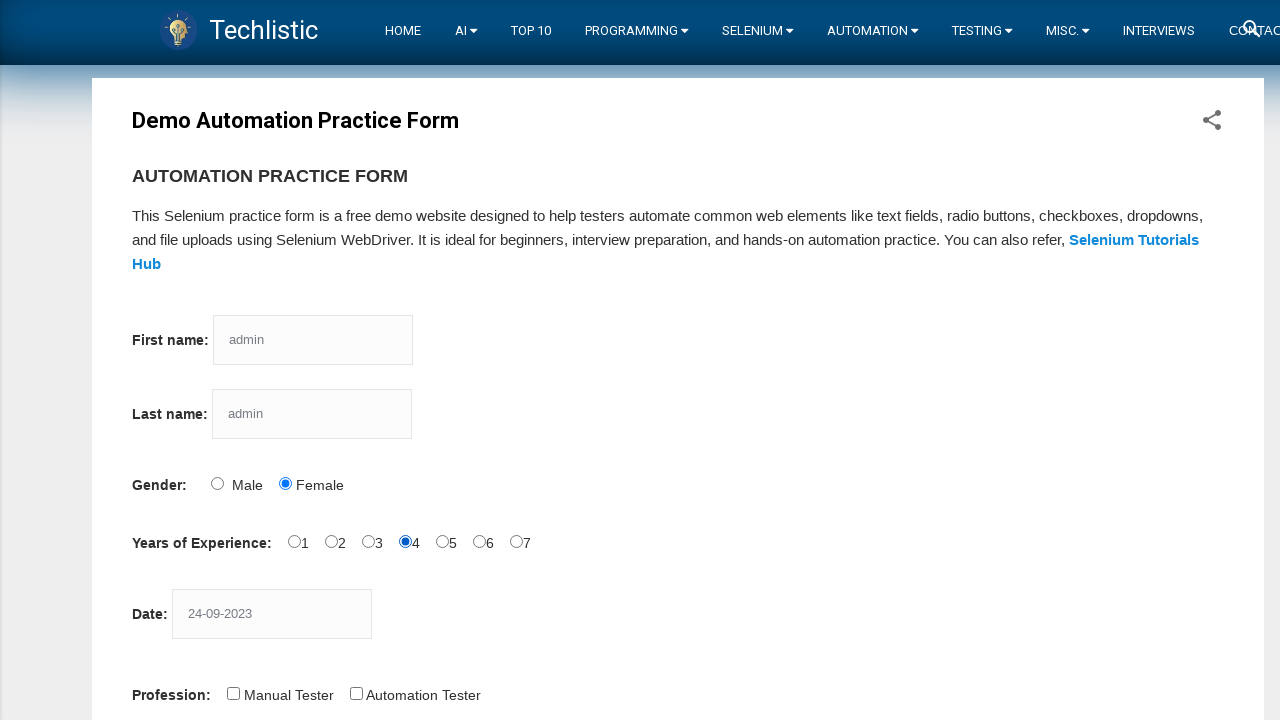

Selected profession checkbox at (356, 693) on #profession-1
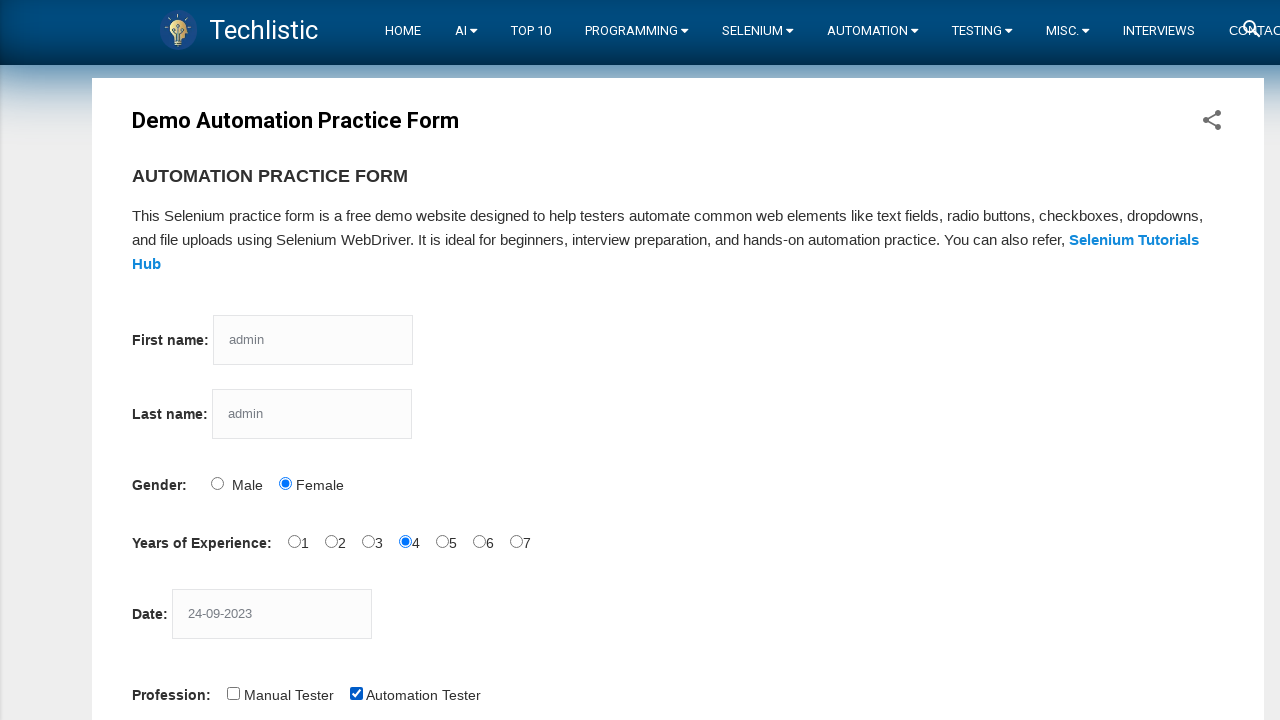

Selected automation tool checkbox at (446, 360) on #tool-2
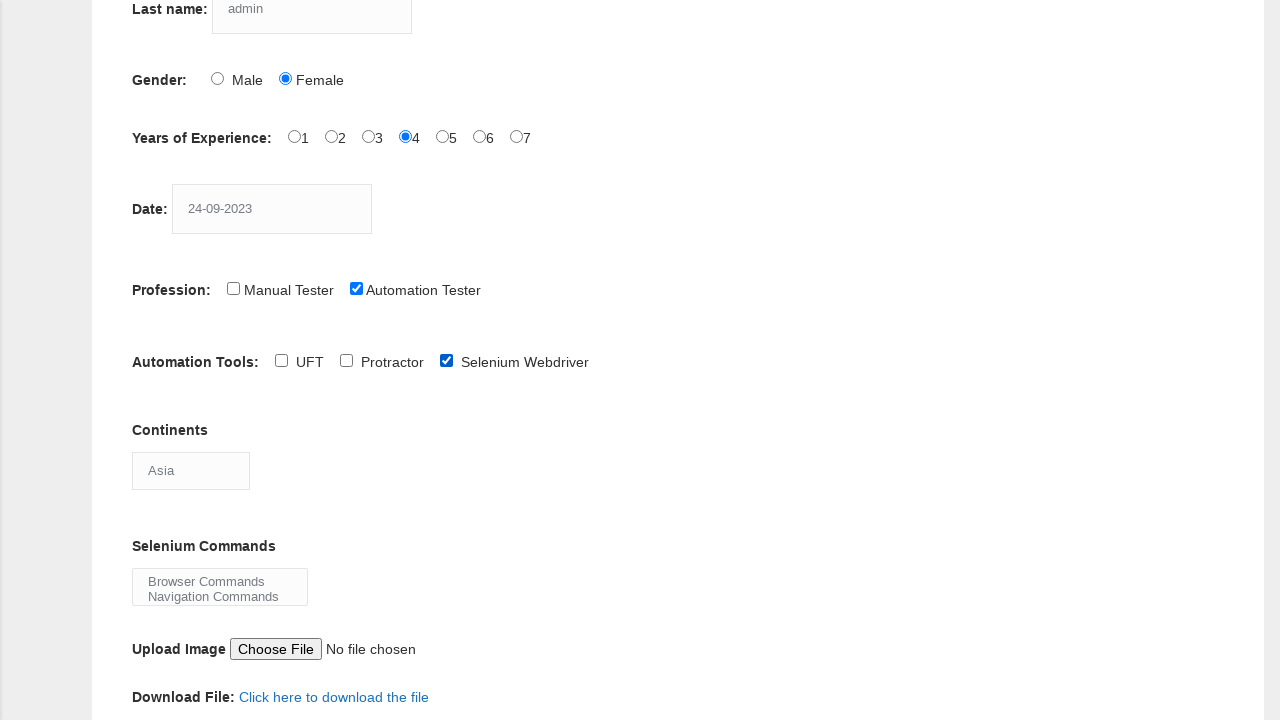

Selected 'Asia' from continents dropdown on #continents
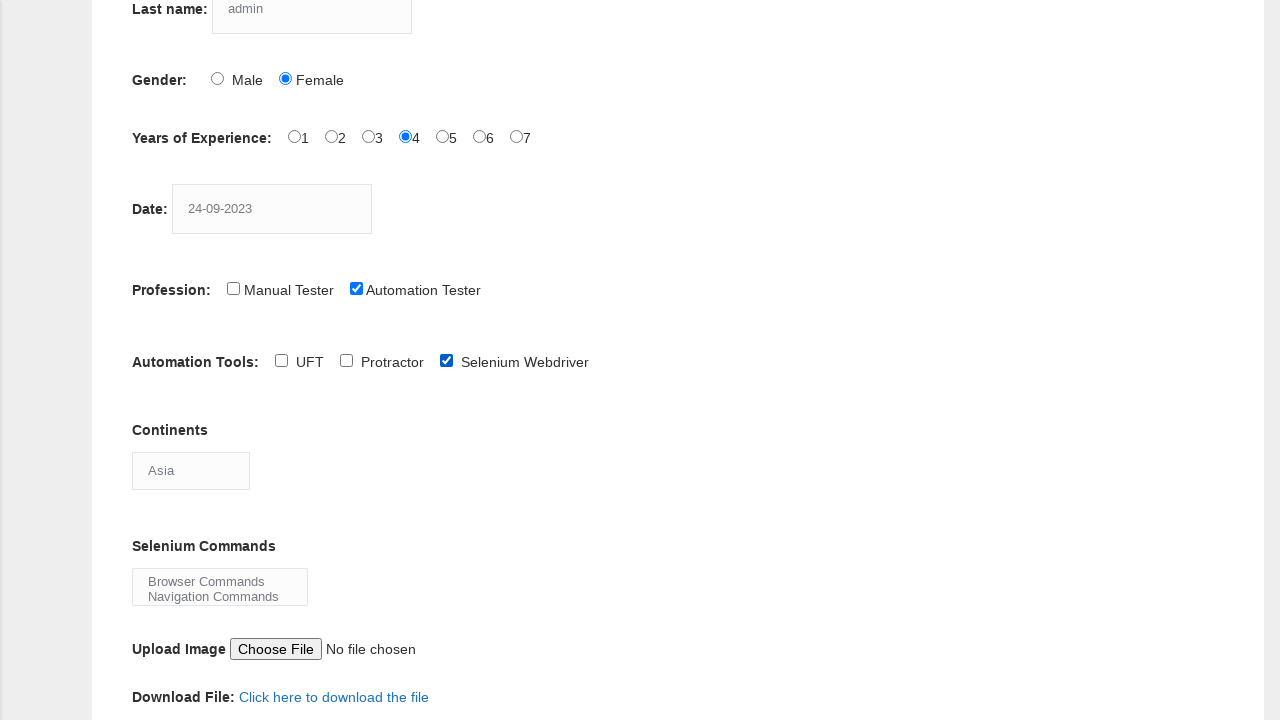

Selected 'Wait Commands' from selenium commands dropdown on #selenium_commands
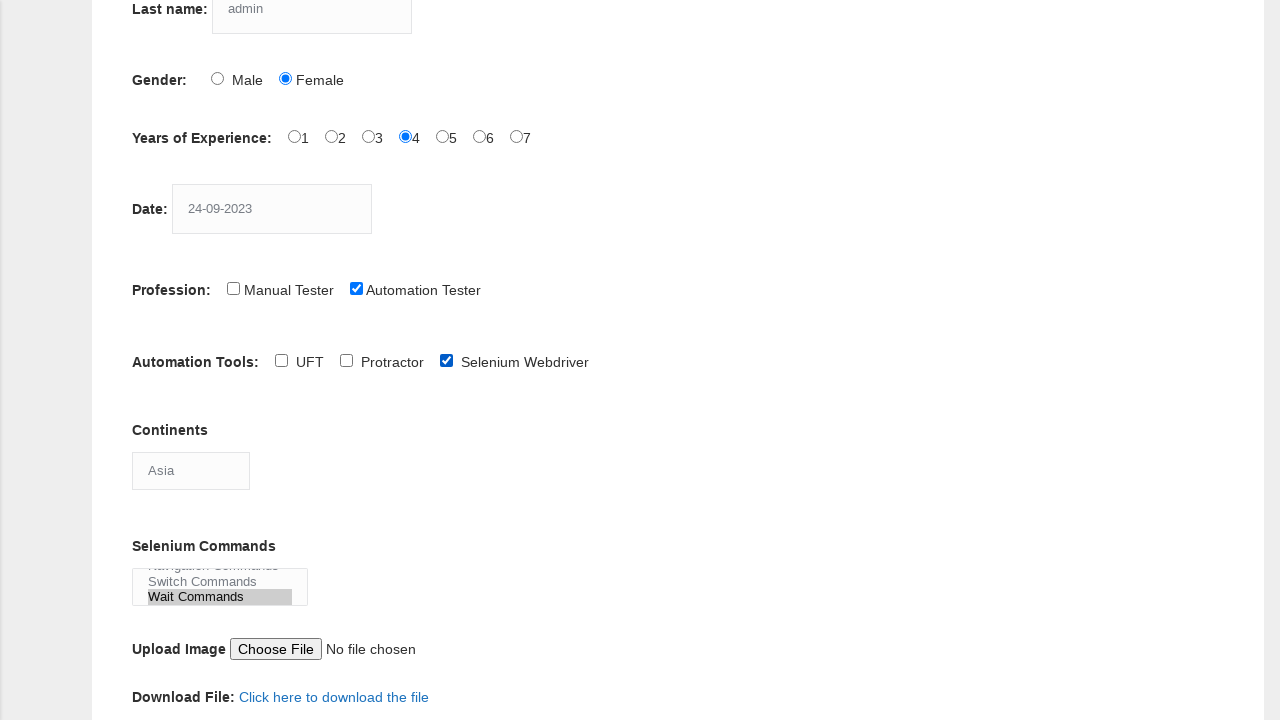

Clicked photo upload button at (366, 648) on #photo
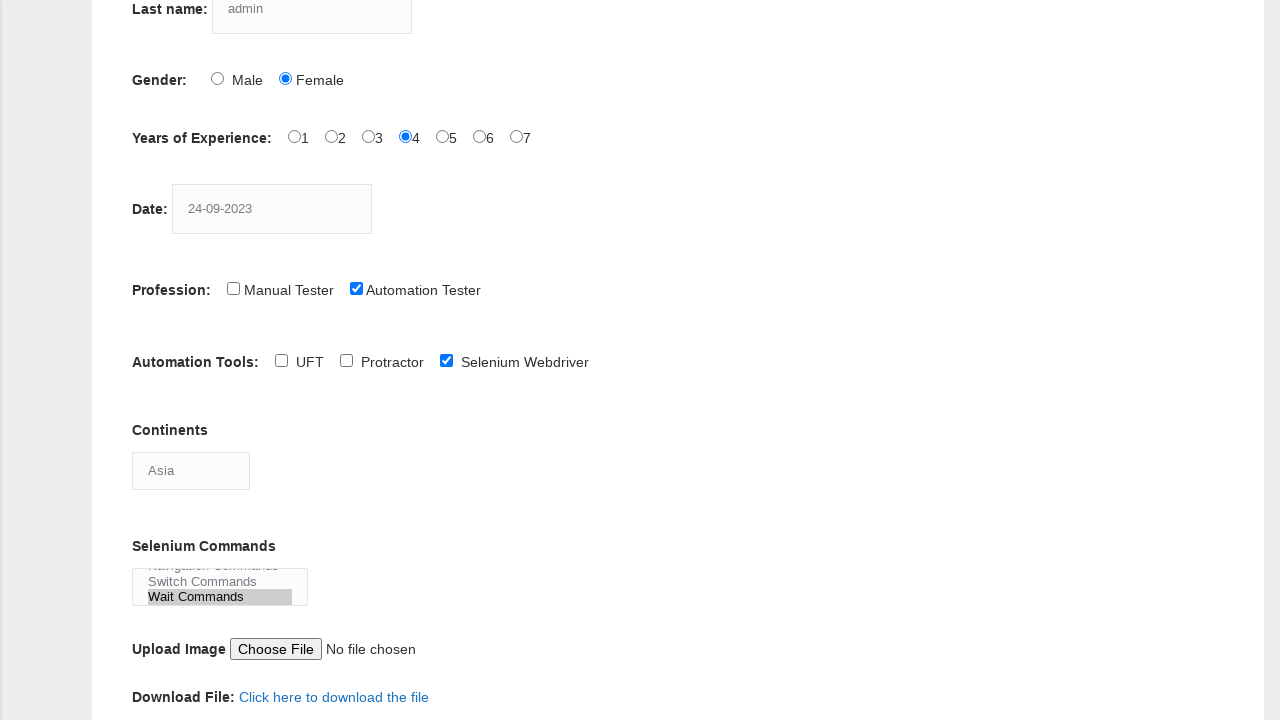

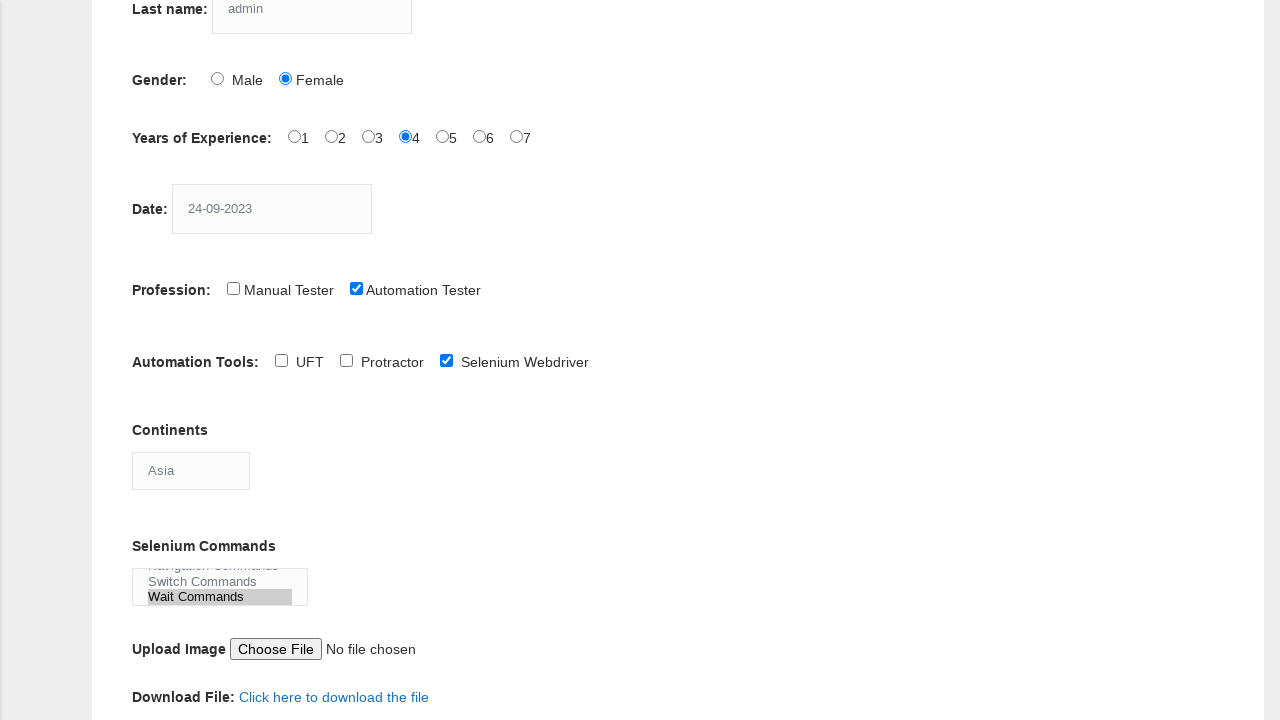